Tests A/B Testing page by clicking the link and verifying the header text

Starting URL: https://the-internet.herokuapp.com

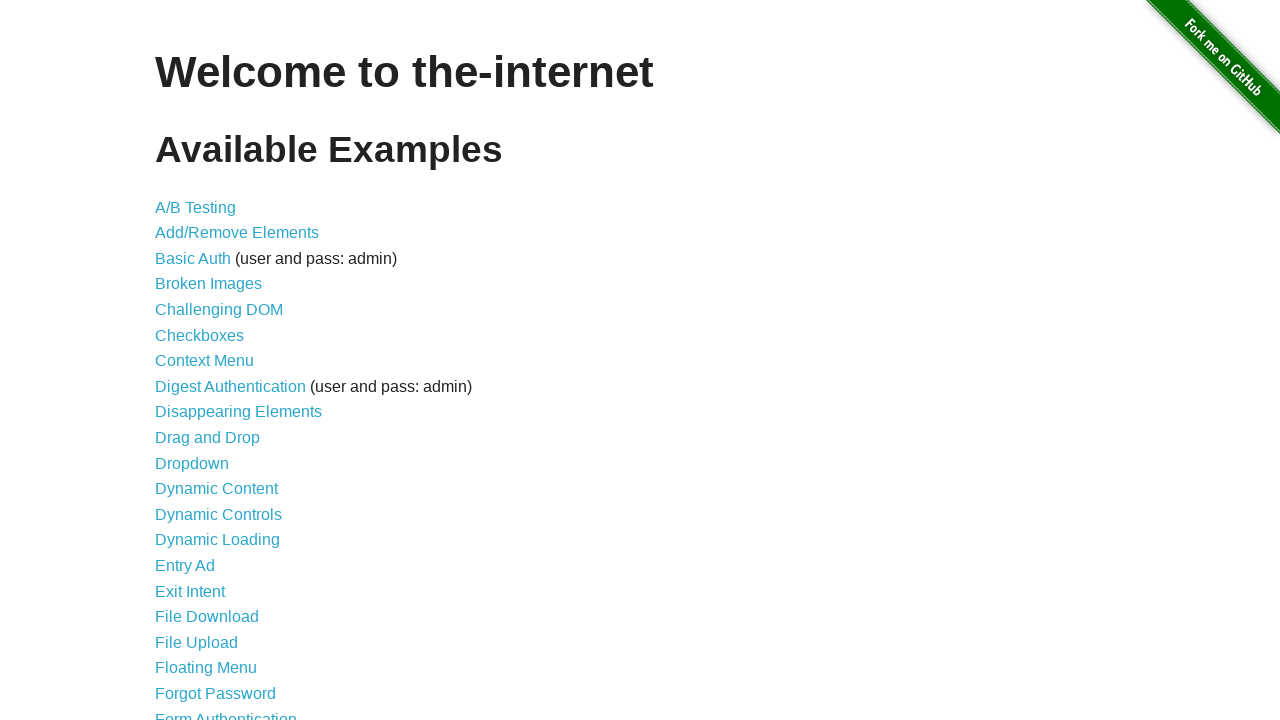

Clicked on A/B Testing link at (196, 207) on text=A/B Testing
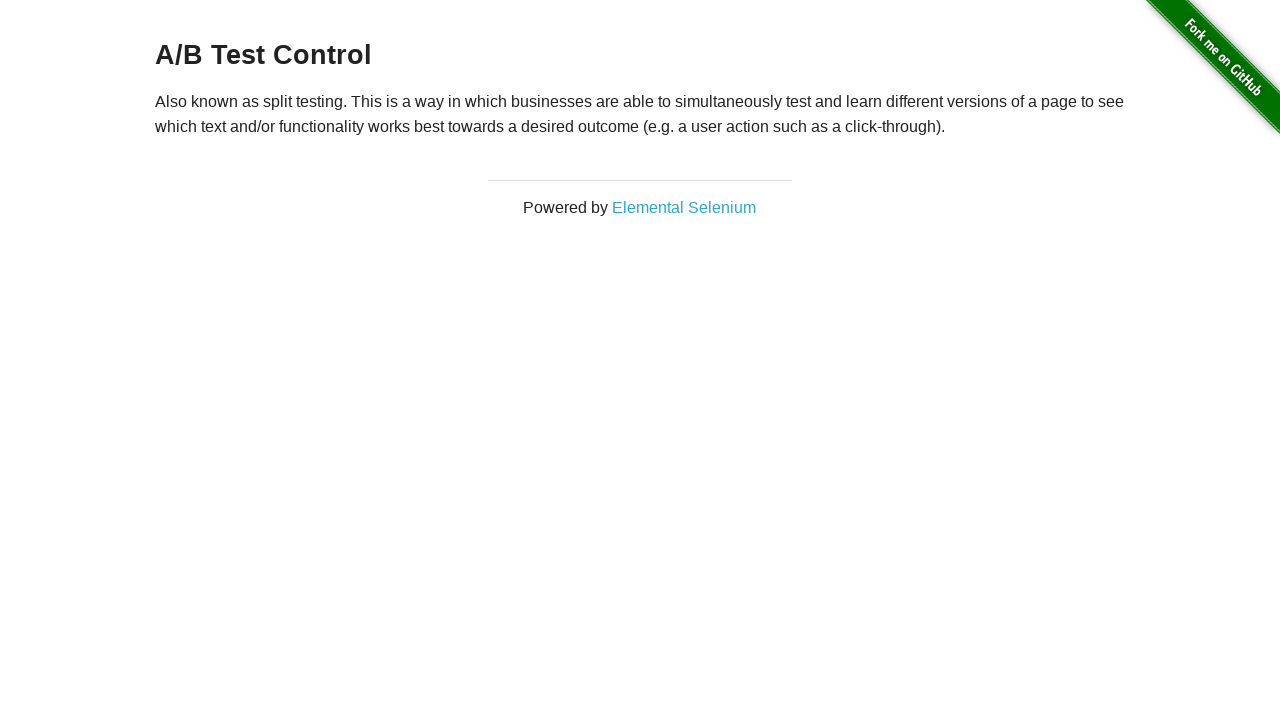

Located h3 header element
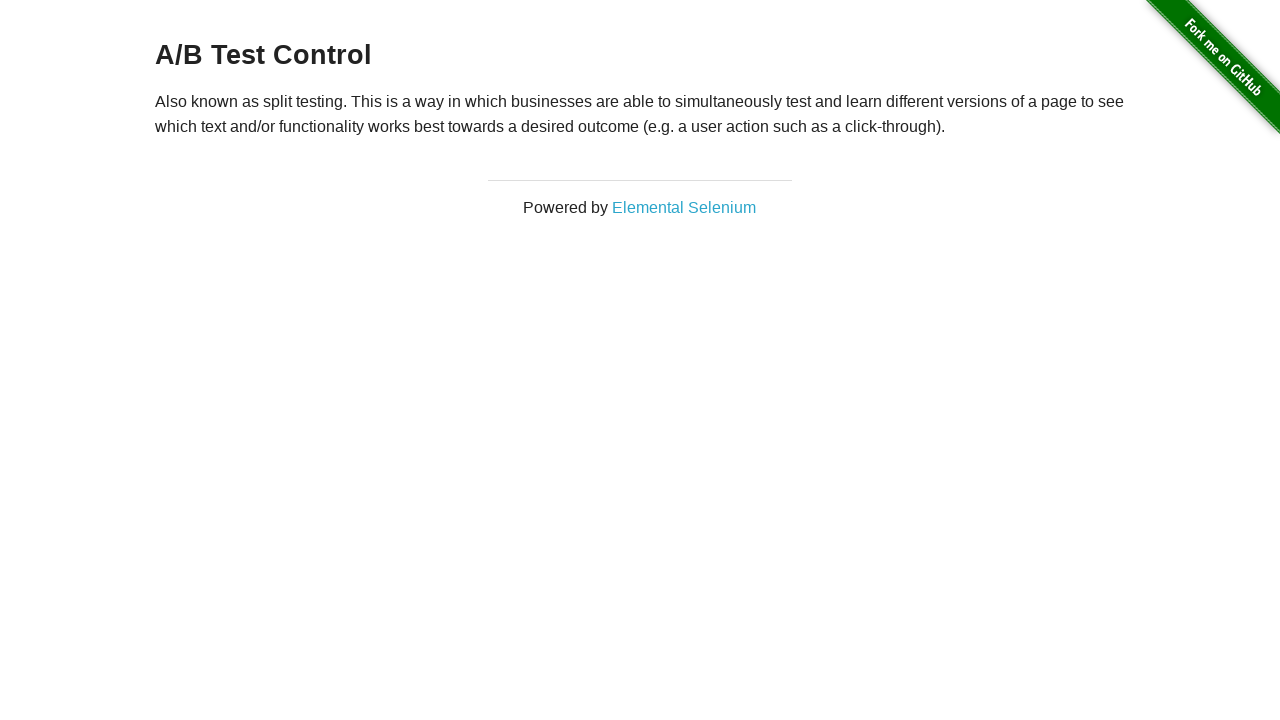

Retrieved header text: A/B Test Control
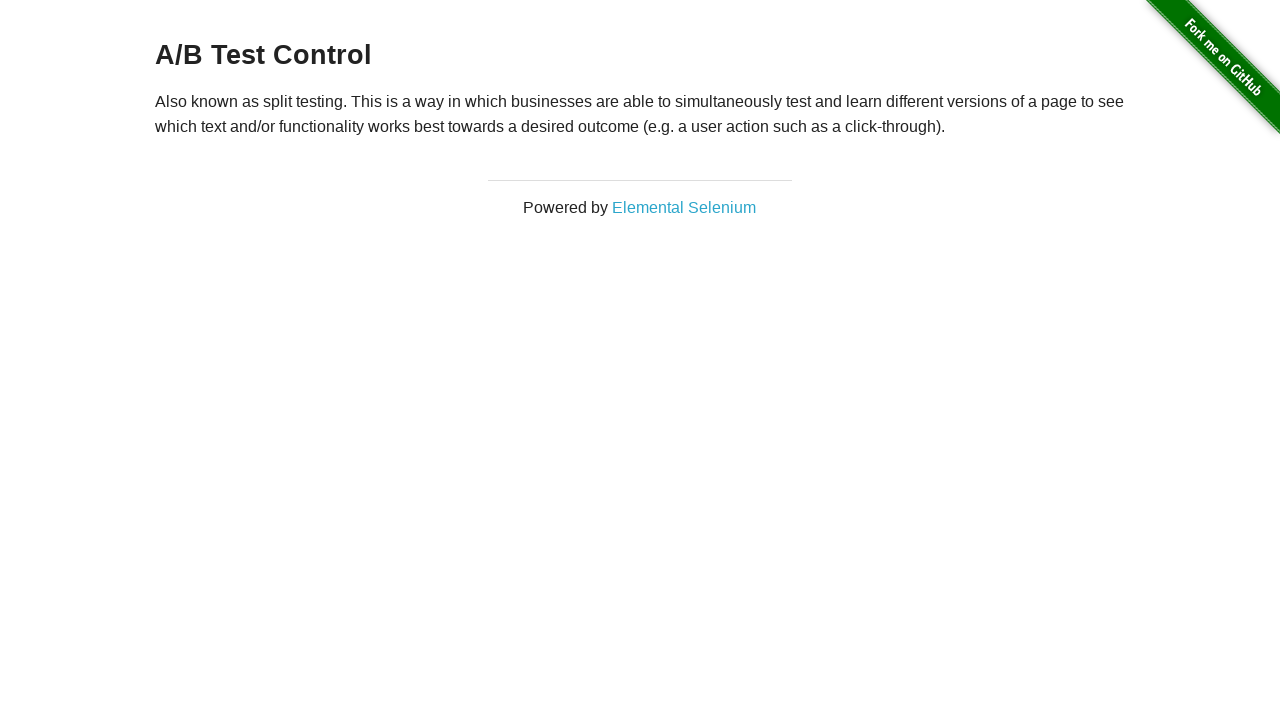

Verified header text contains expected A/B testing content
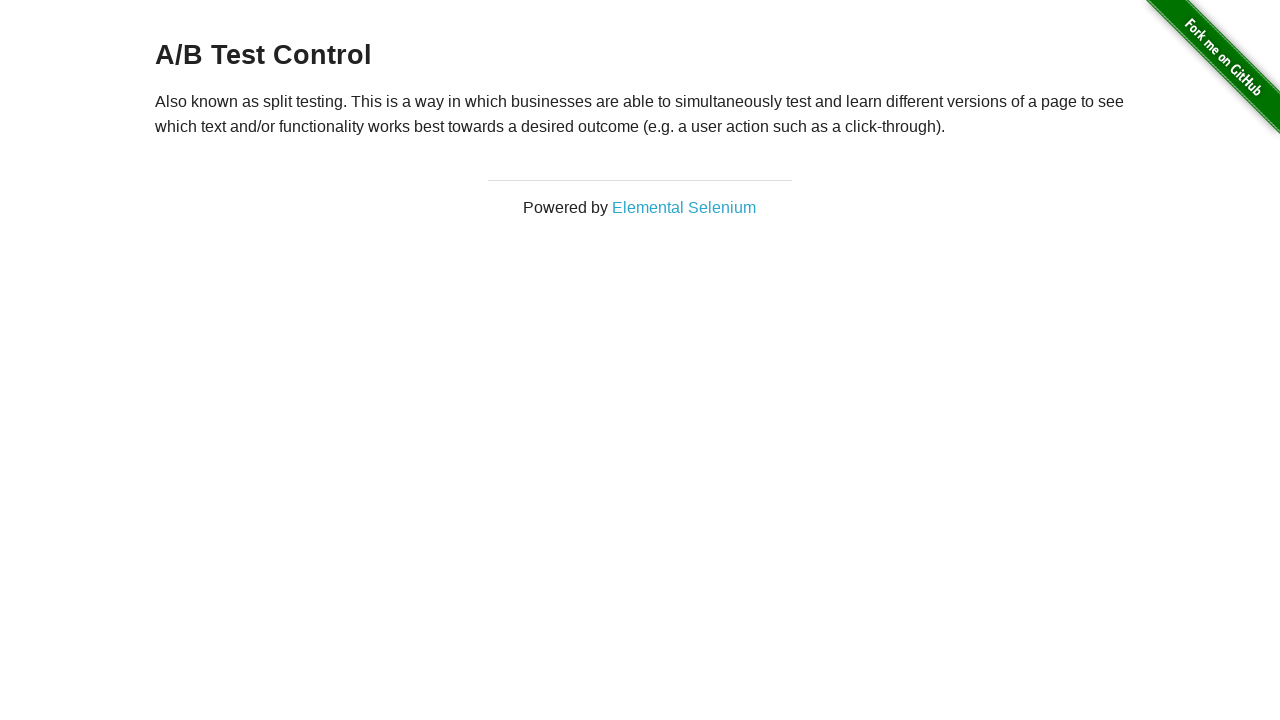

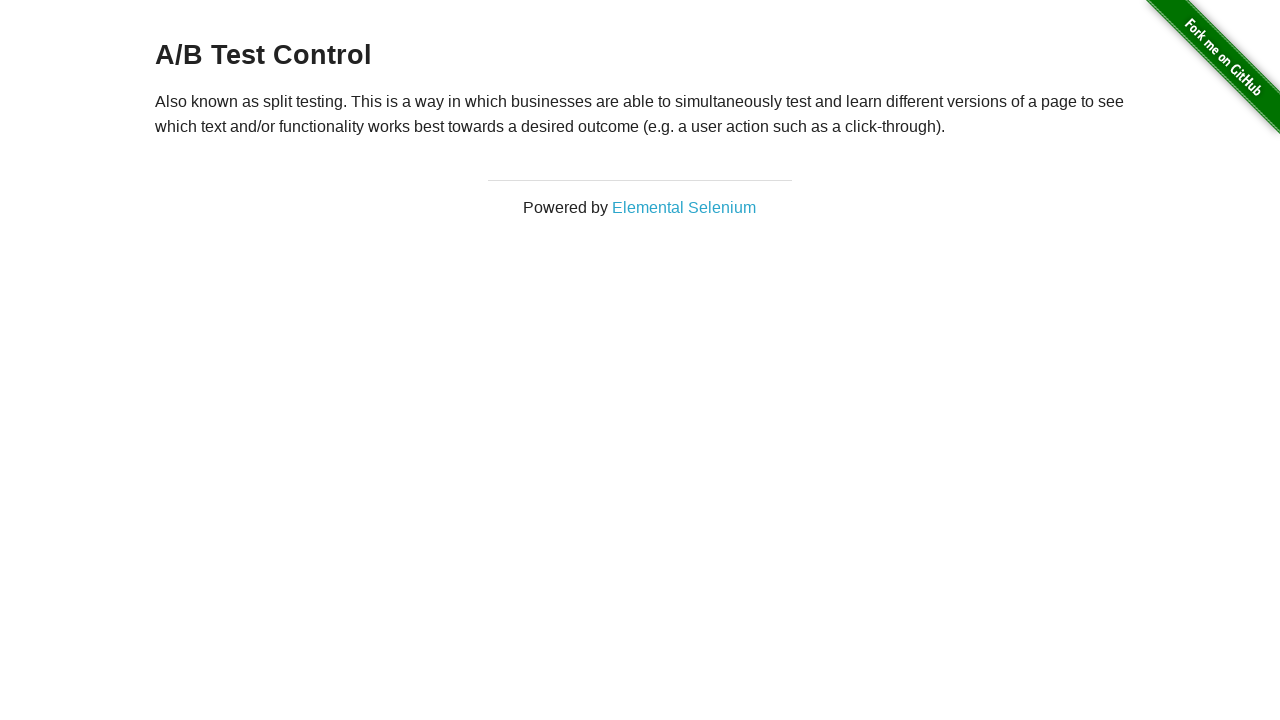